Tests the trivia database search by entering a category name and verifying an alert message is displayed

Starting URL: https://opentdb.com/browse.php

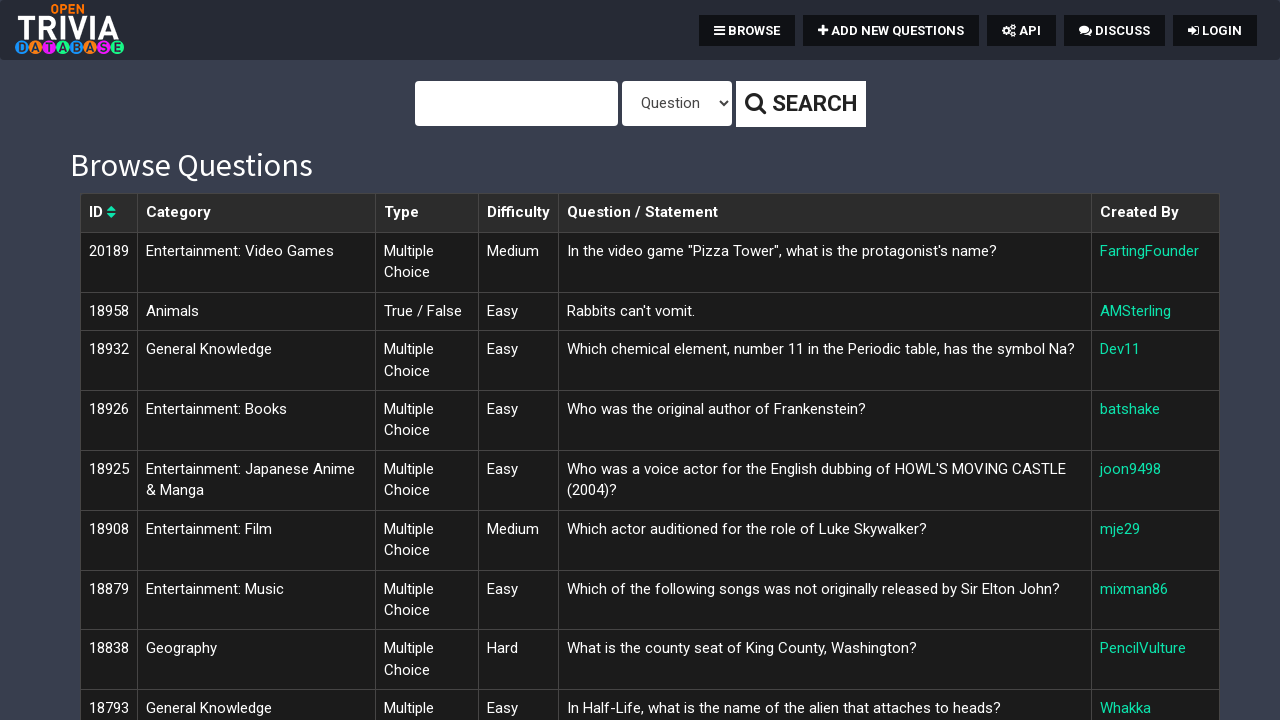

Filled search bar with 'Science: Computers' on #query
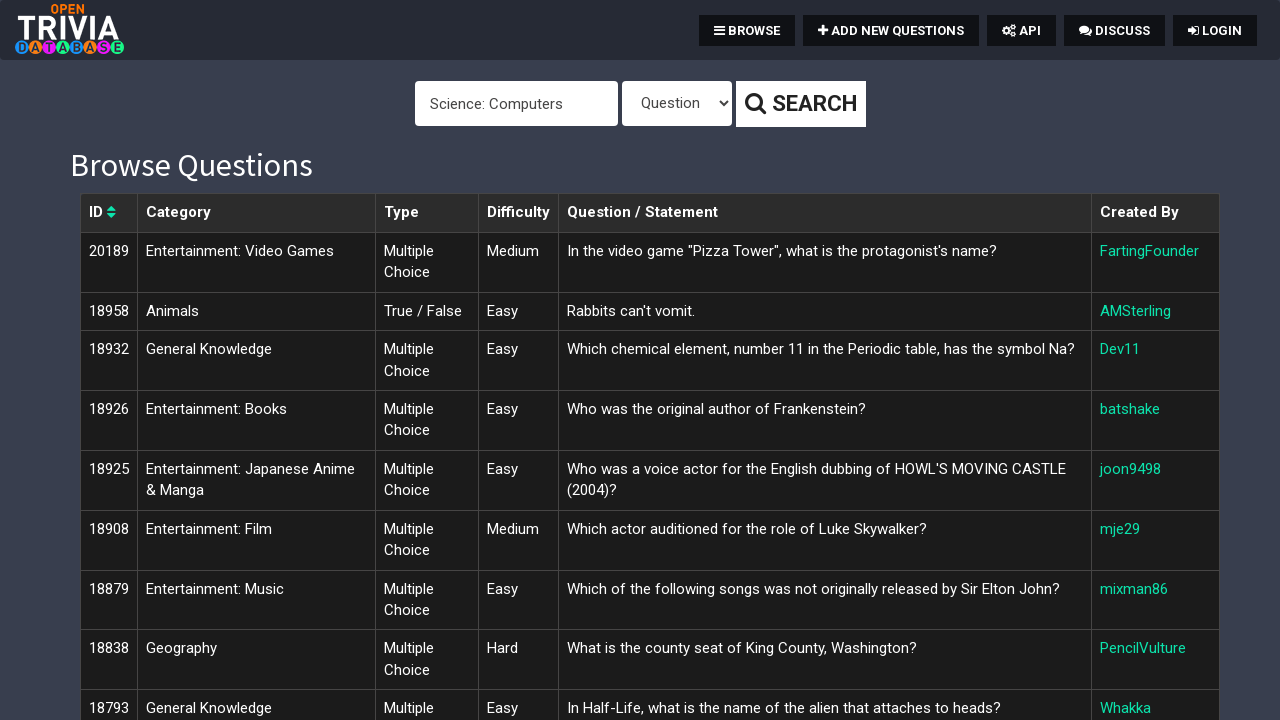

Clicked search button at (800, 104) on .btn-default
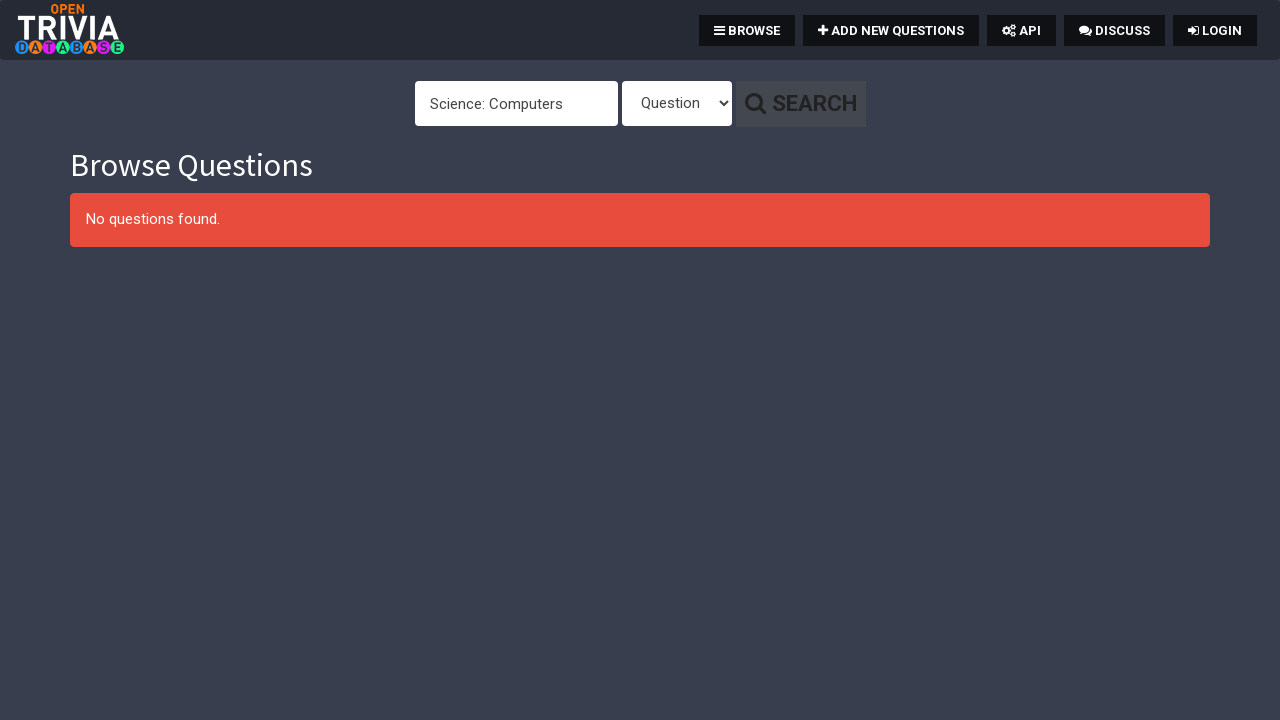

Alert message appeared and was verified
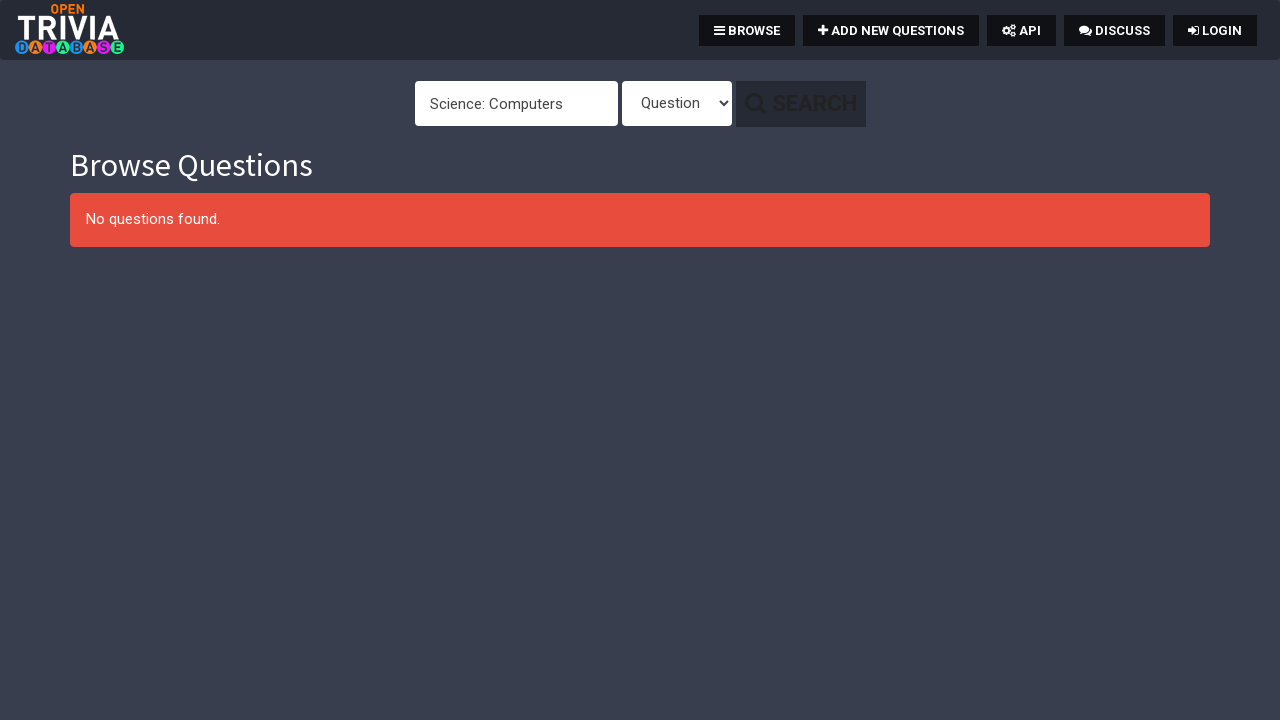

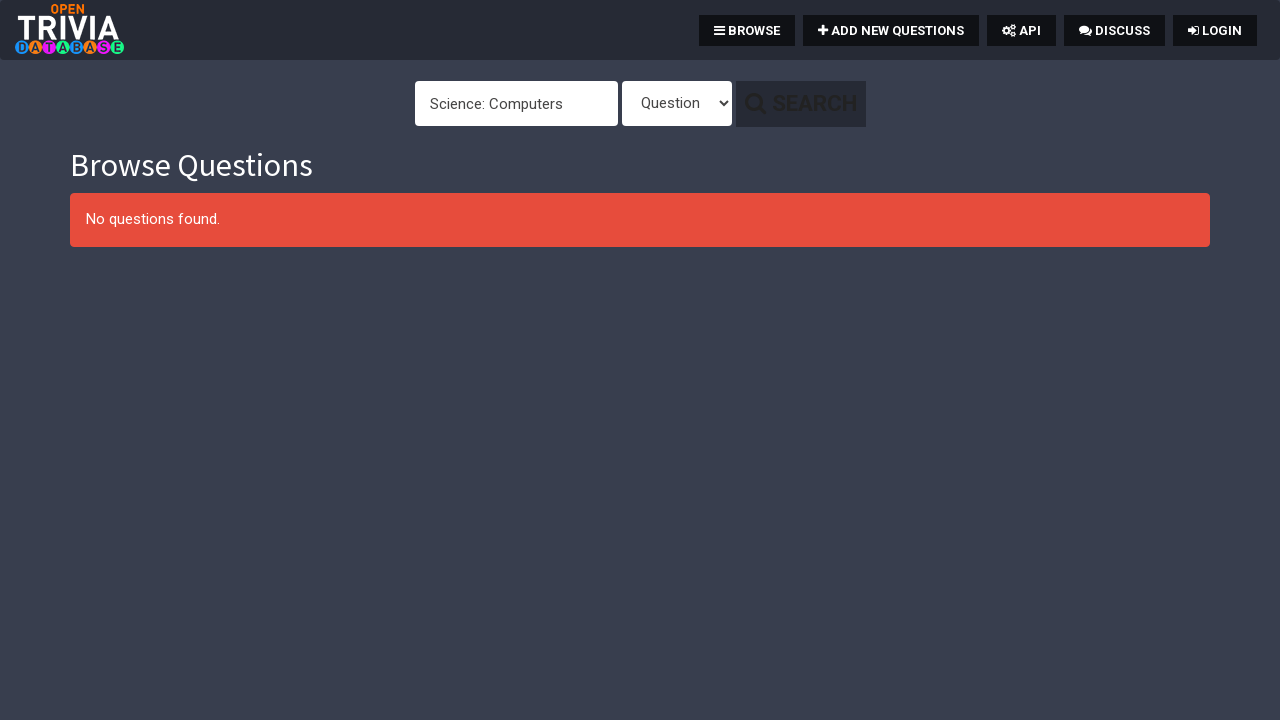